Tests button click with implicit waits configured - clicks verify button and checks for success message

Starting URL: http://suninjuly.github.io/wait1.html

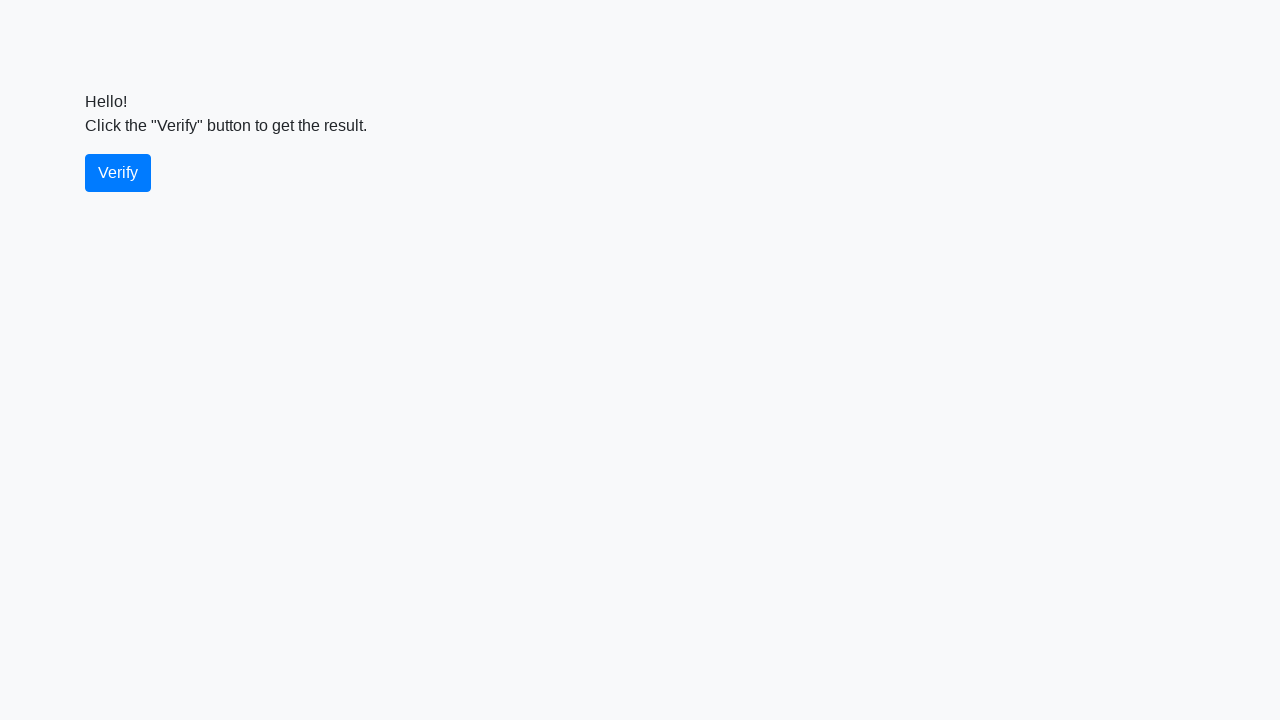

Clicked verify button at (118, 173) on #verify
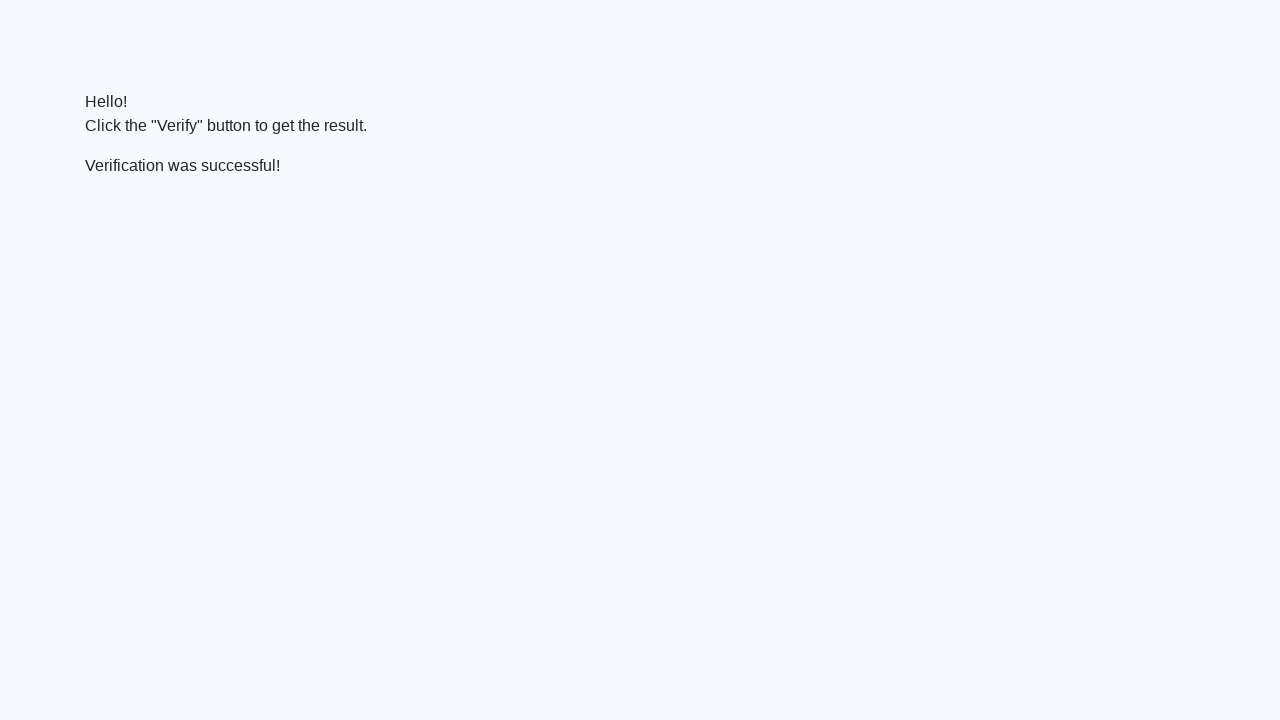

Located verify message element
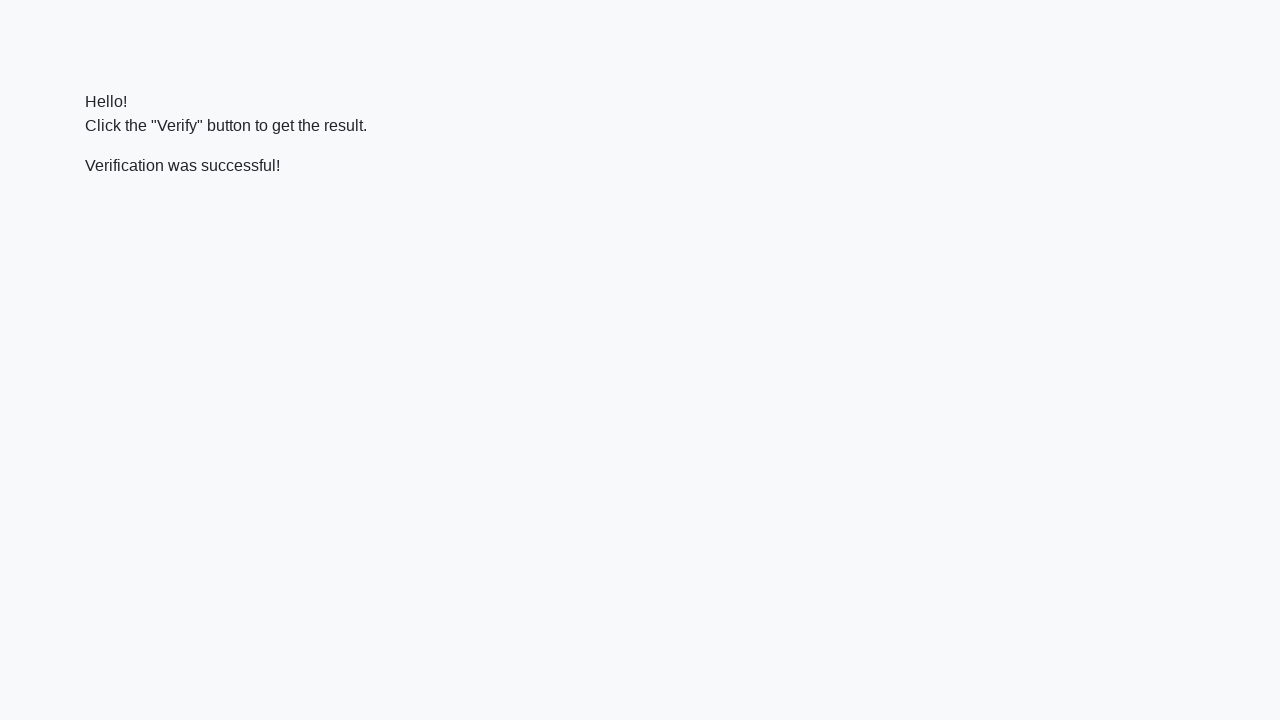

Success message appeared and became visible
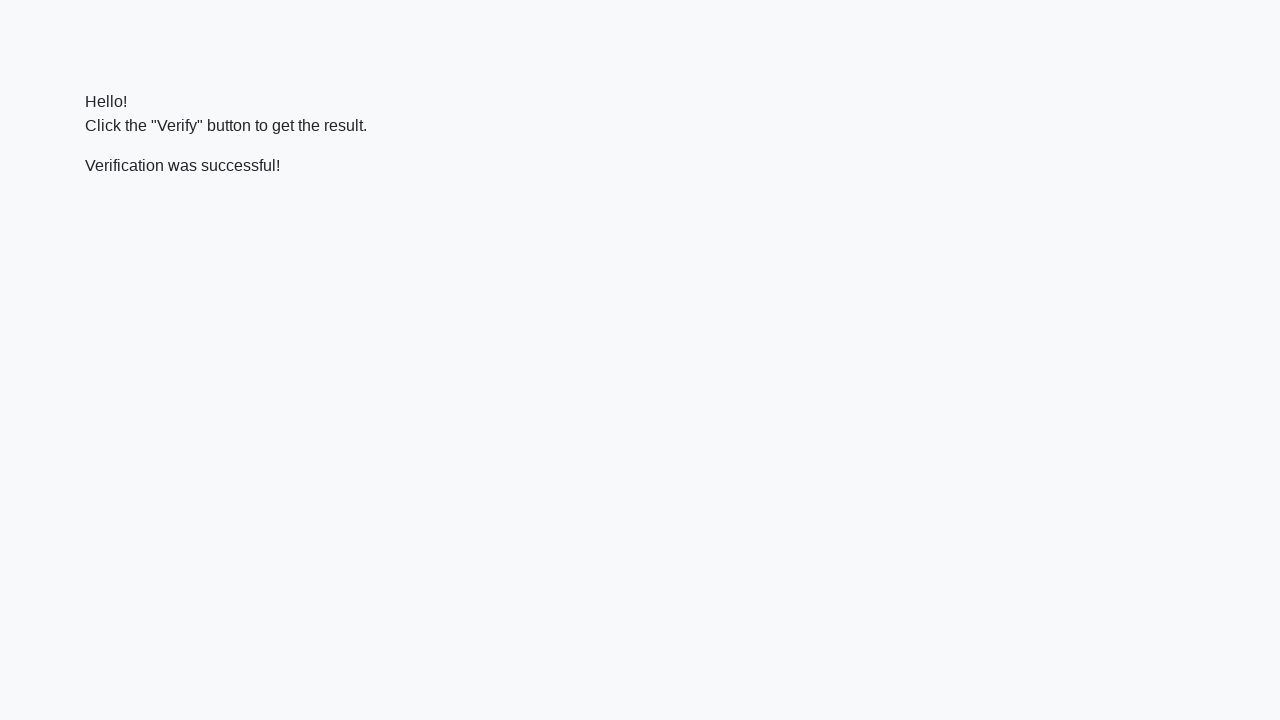

Verified success message contains 'successful' text
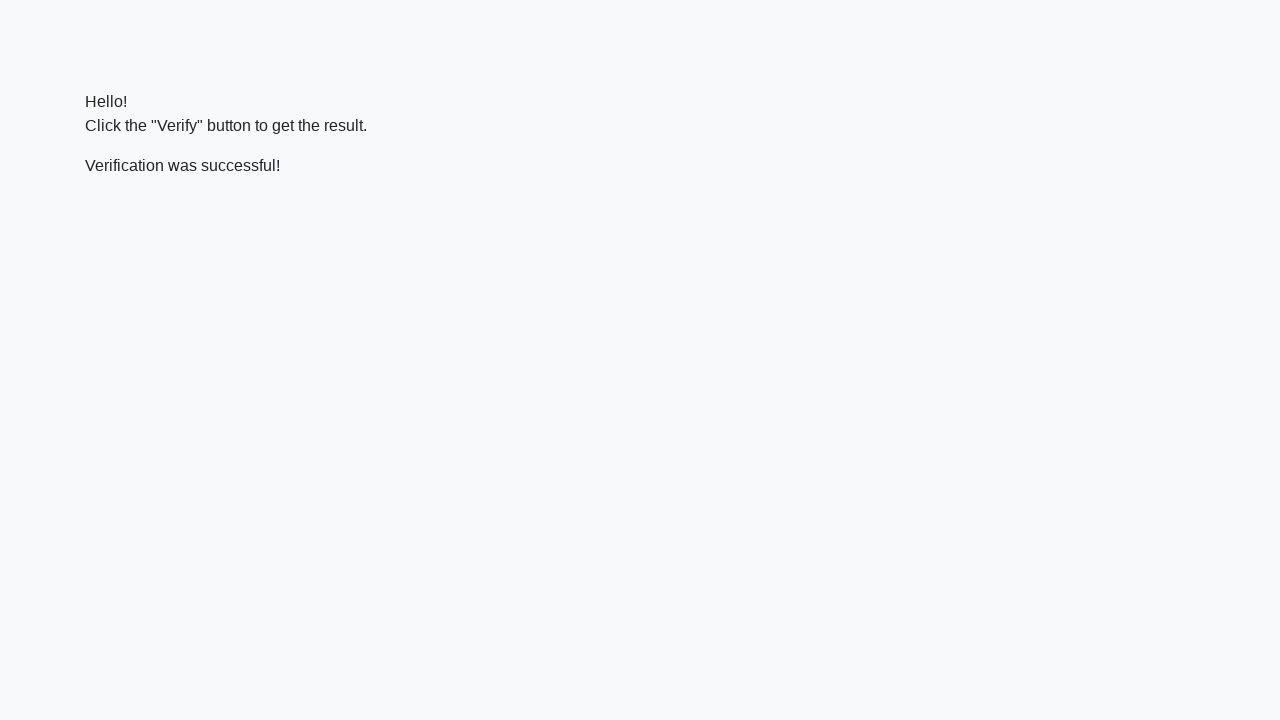

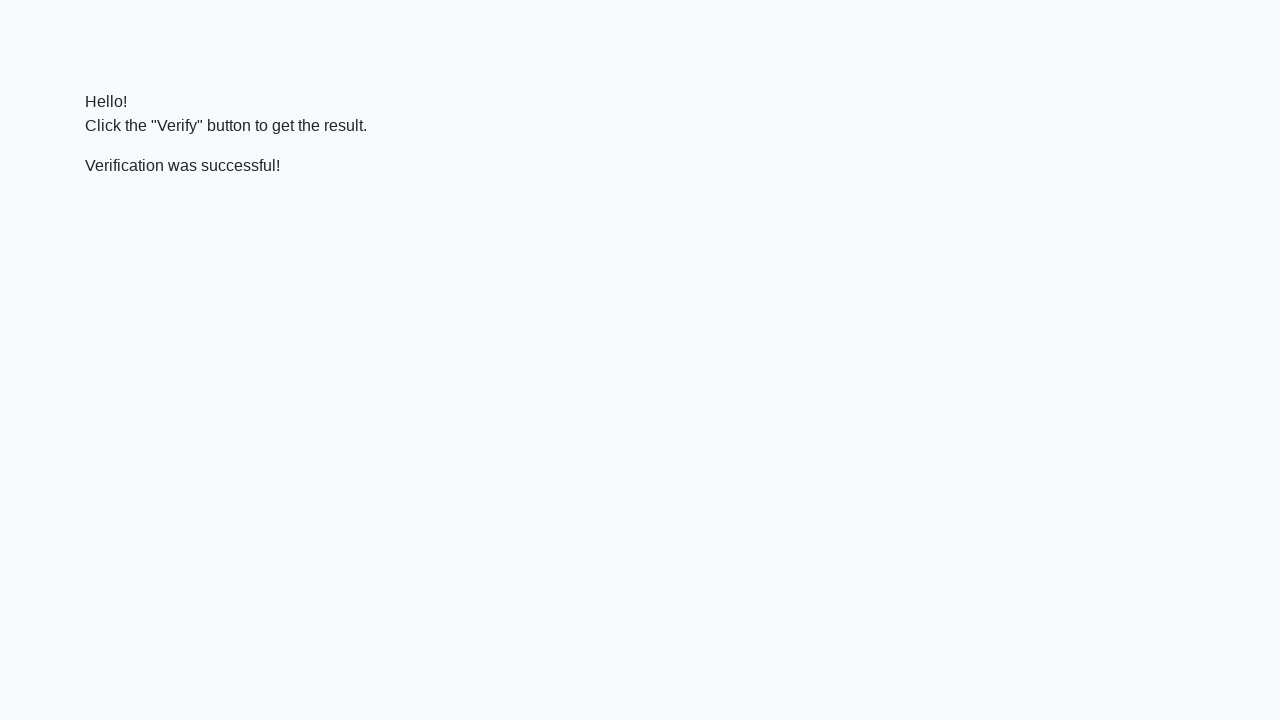